Demonstrates scrolling functionality on a webpage by scrolling down incrementally, scrolling to the bottom of the page, and scrolling back up.

Starting URL: http://demo.automationtesting.in/Windows.html

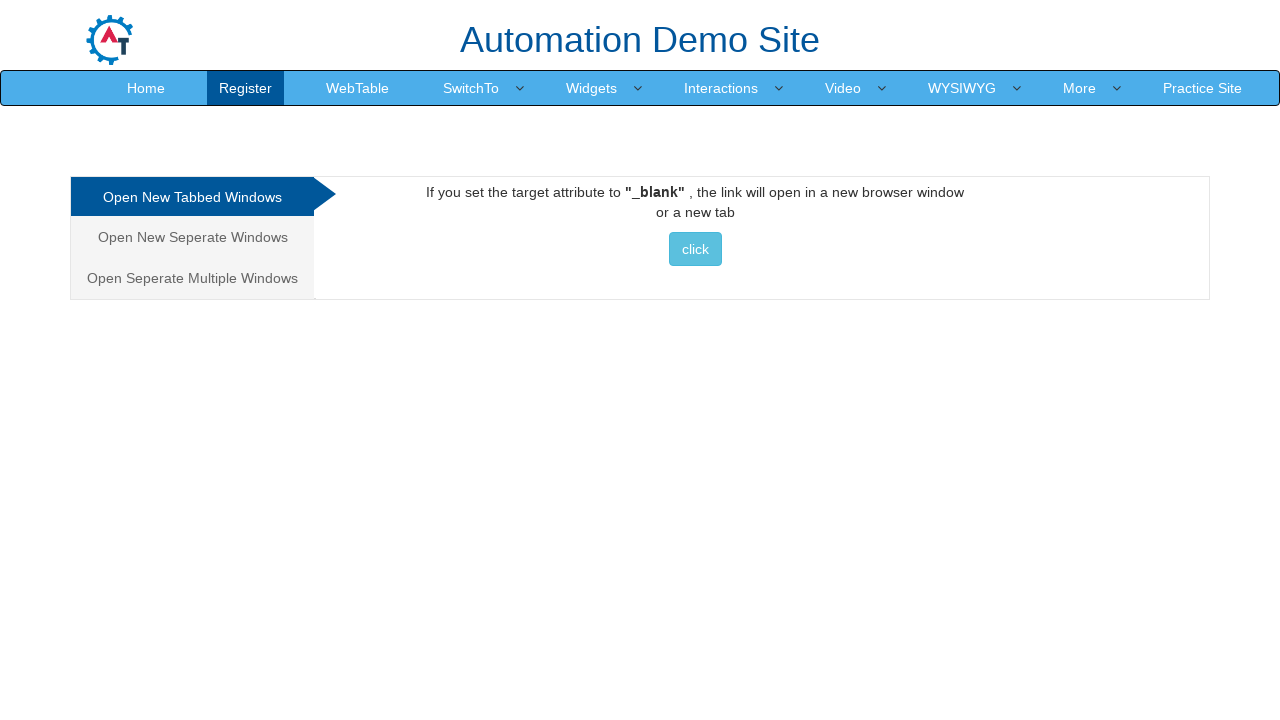

Scrolled down by 600 pixels
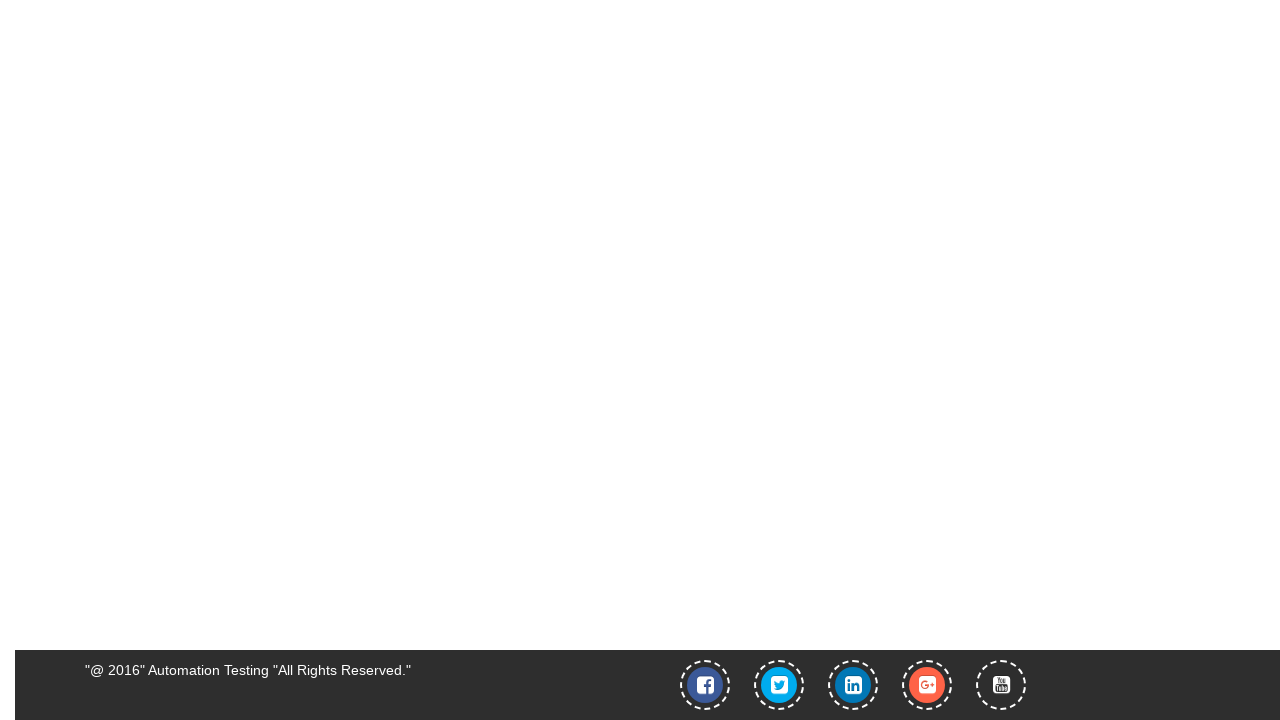

Waited 1 second for scroll animation
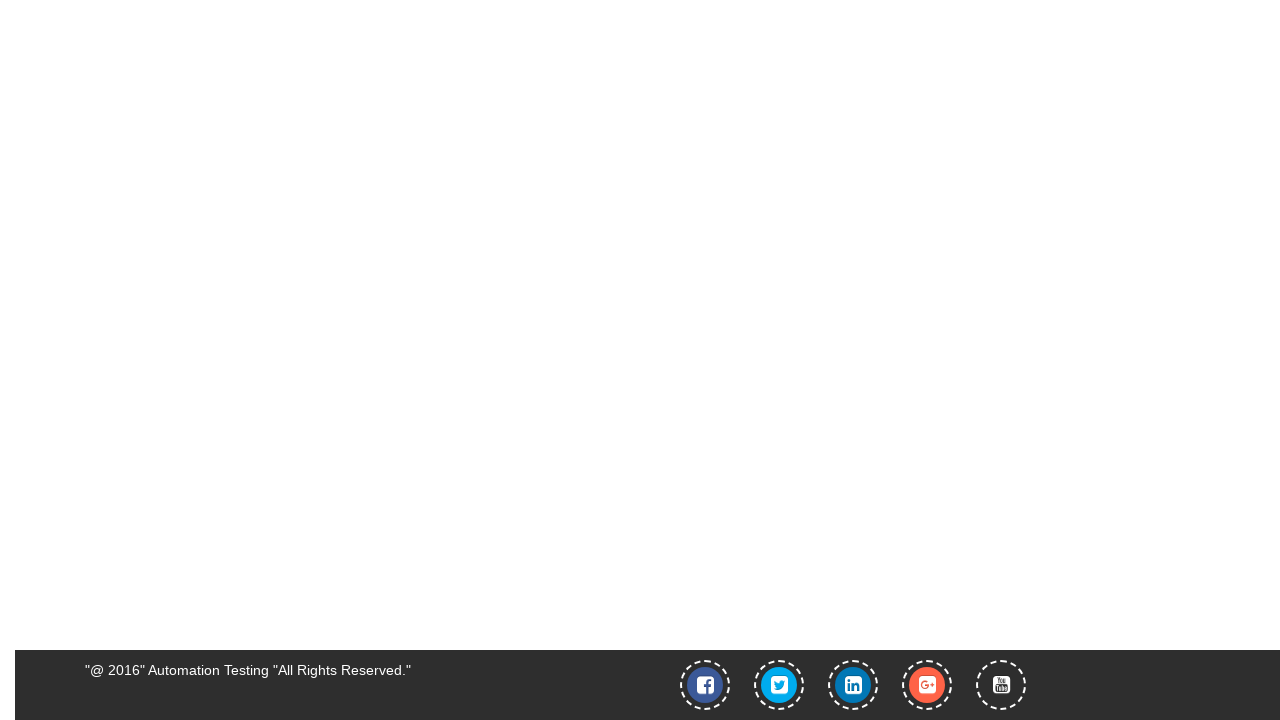

Scrolled down by 1500 pixels
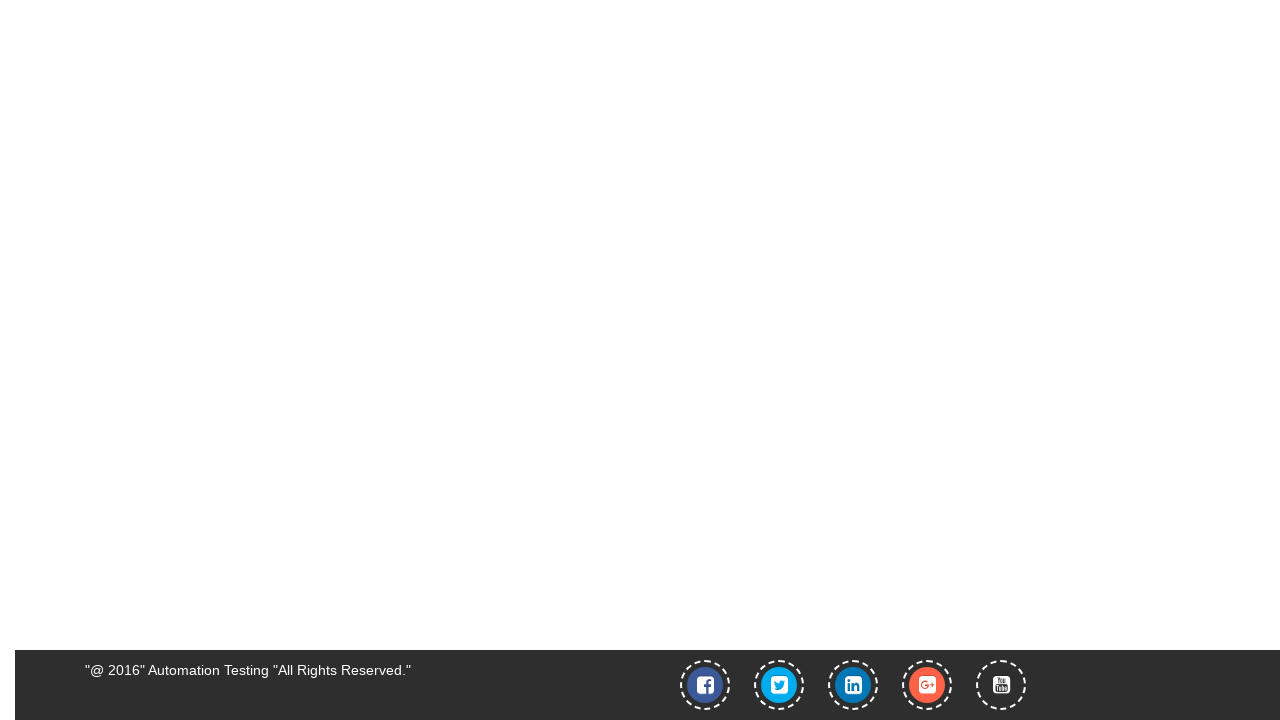

Waited 1 second for scroll animation
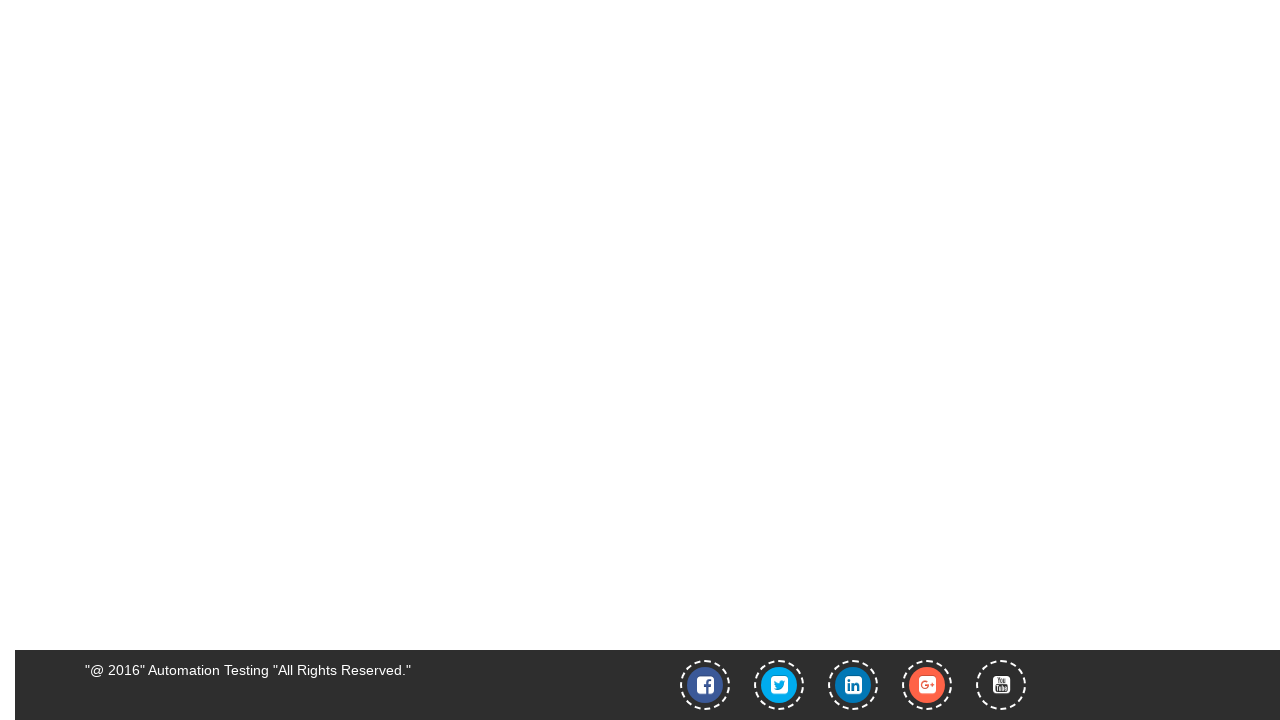

Scrolled back up by 1500 pixels
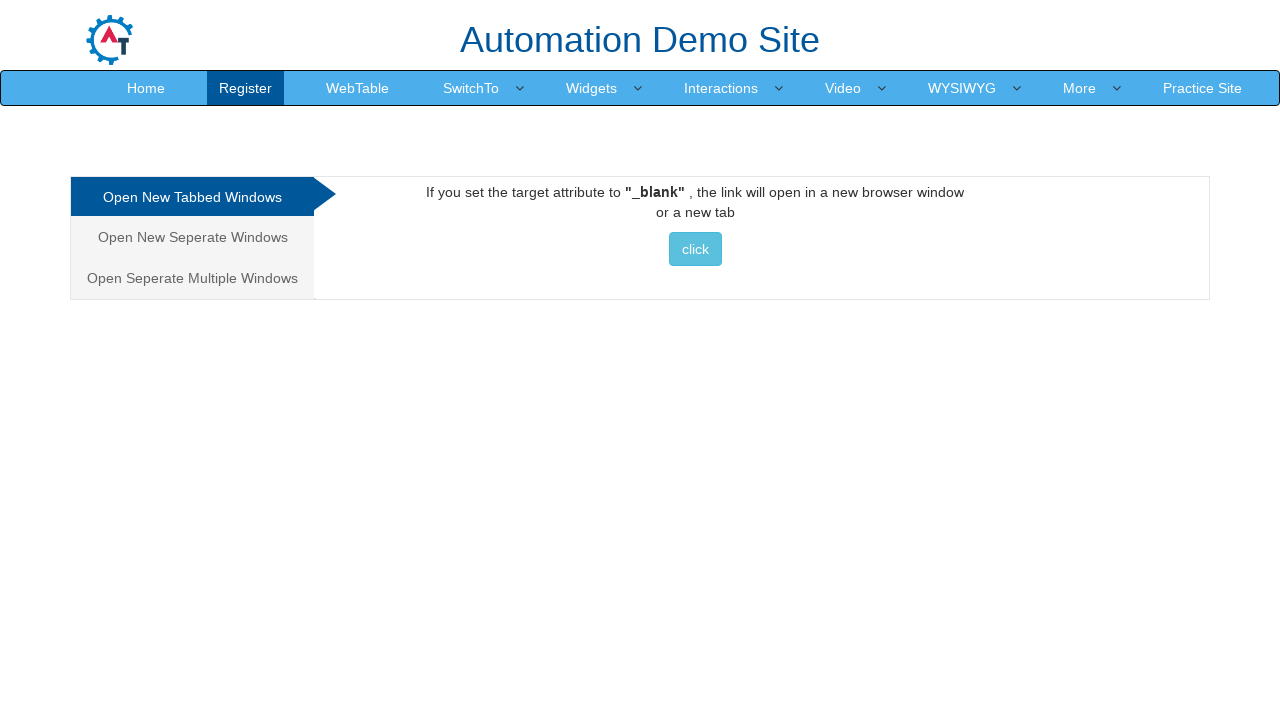

Waited 1 second for scroll animation
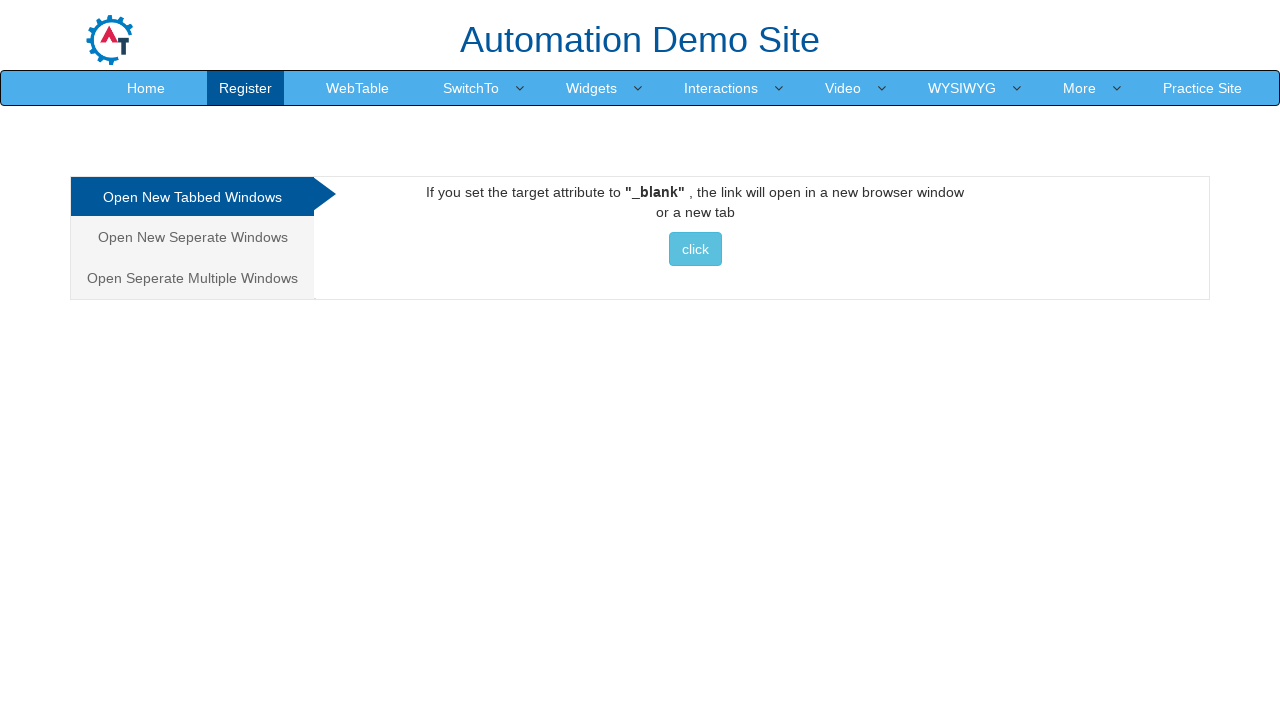

Scrolled to the bottom of the page
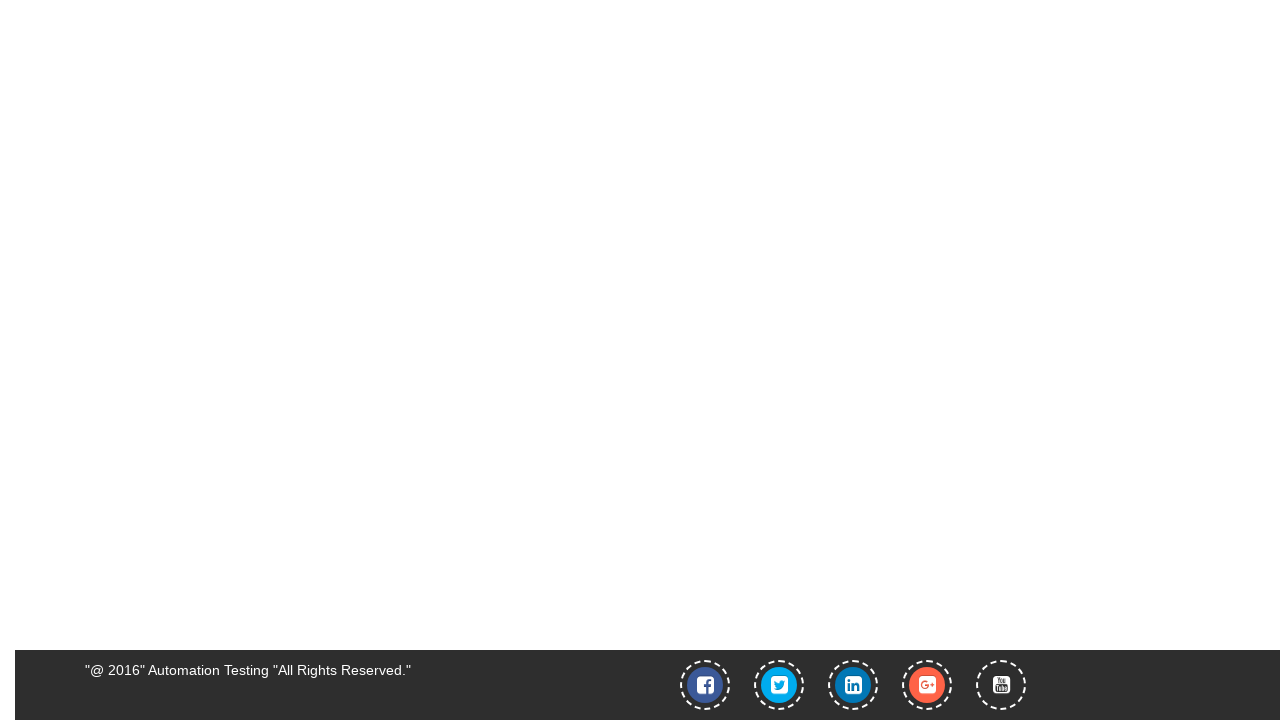

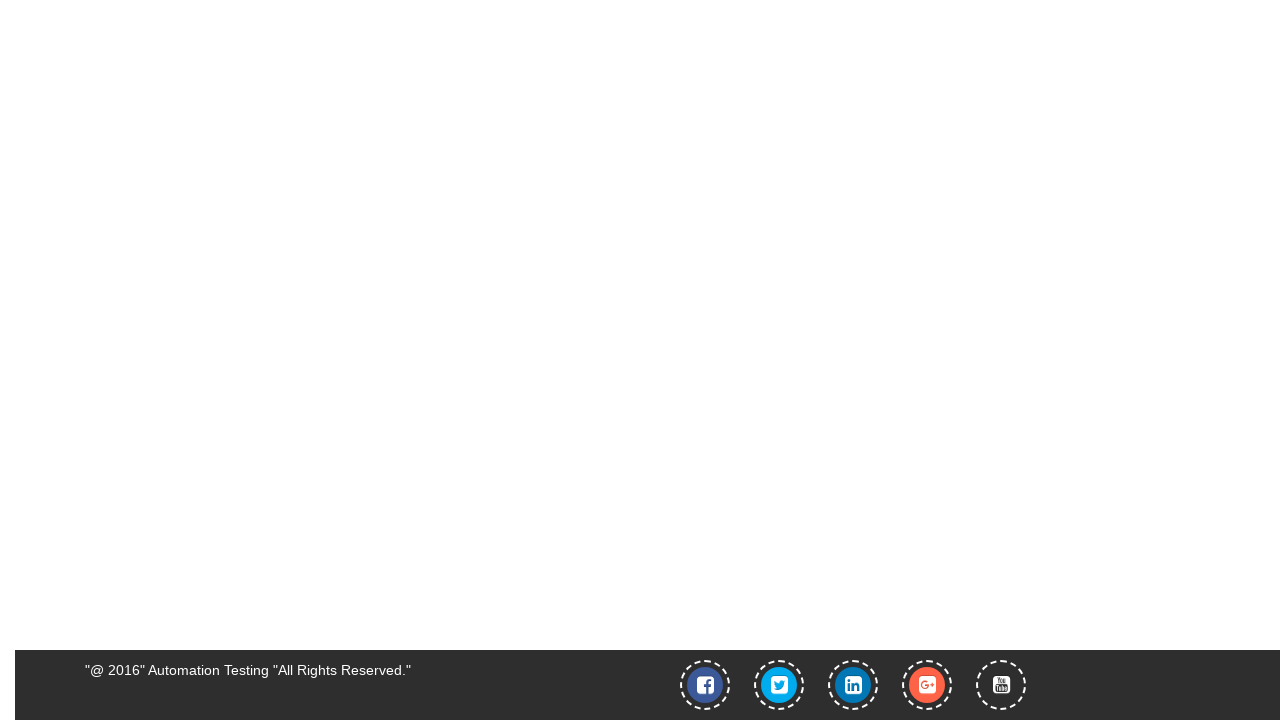